Tests form filling with various locator strategies on a user registration form, including text inputs, radio buttons, dropdowns, and checkboxes

Starting URL: https://nlilaramani.github.io/

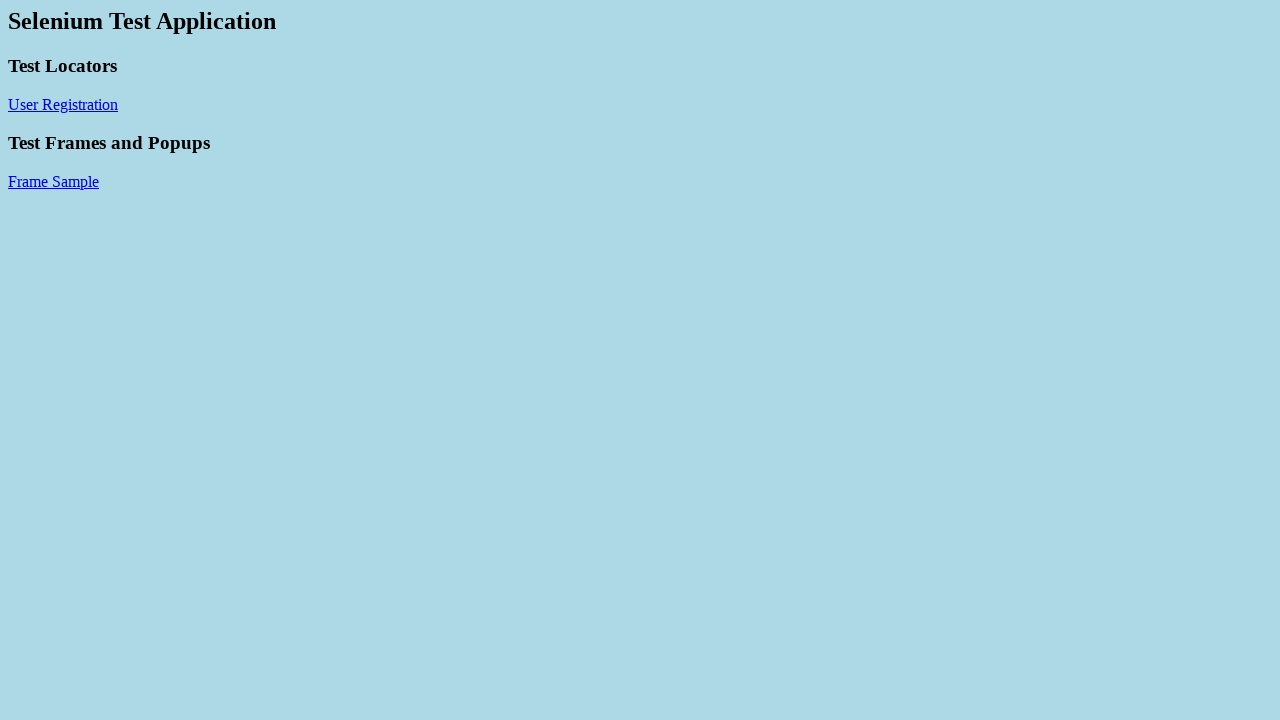

Clicked on User Registration link at (63, 104) on text=User Registration
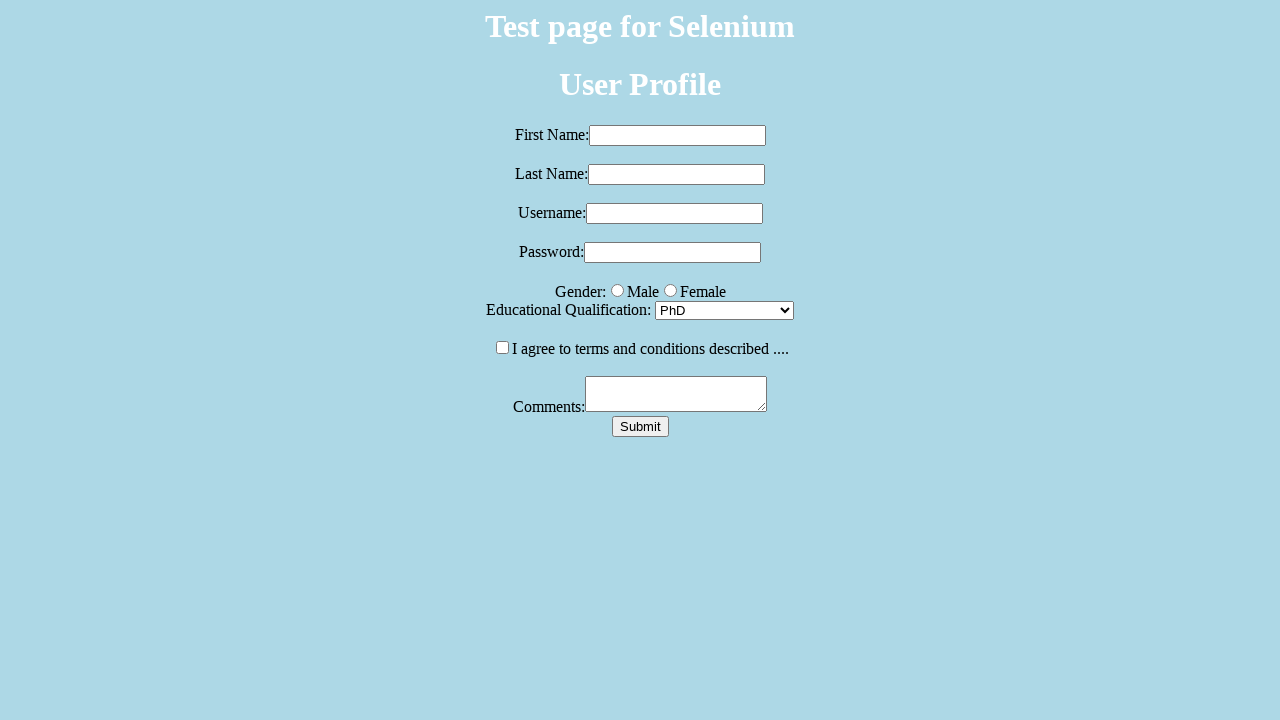

Filled in first name with 'Mickey' on #fname
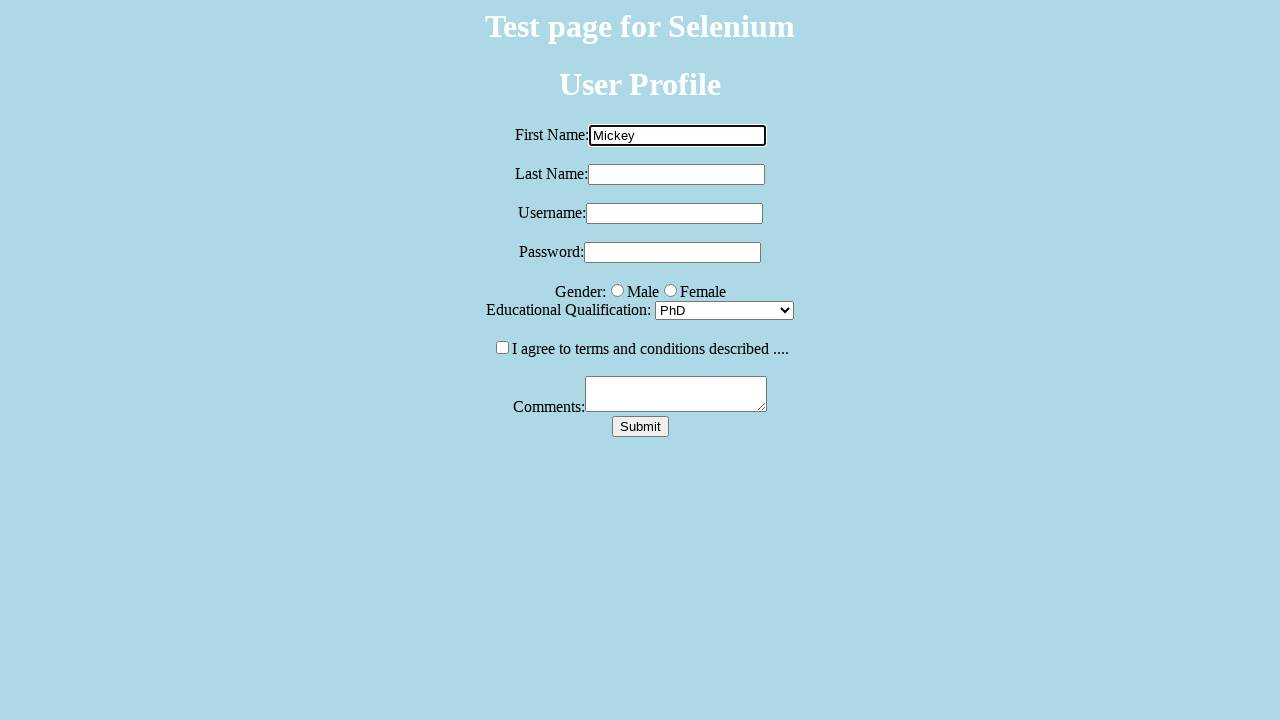

Filled in last name with 'Mouse' on input[name='lname']
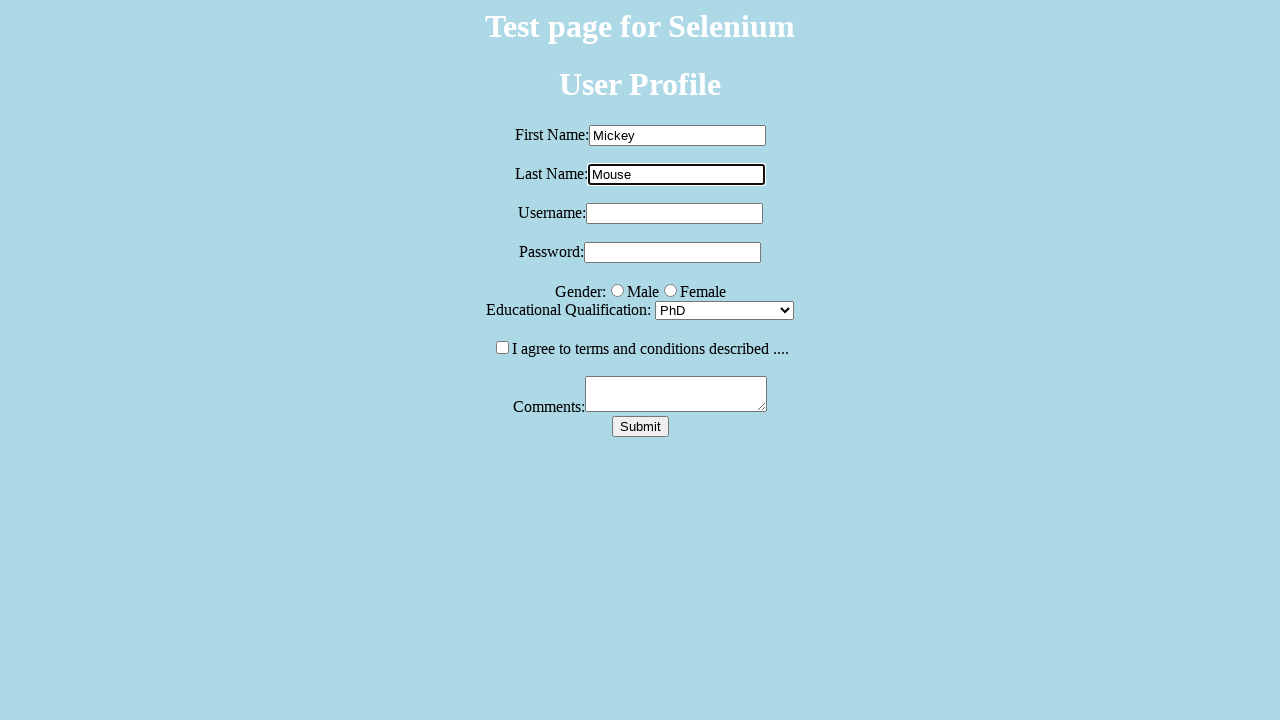

Filled in username with 'mmouse' on #username
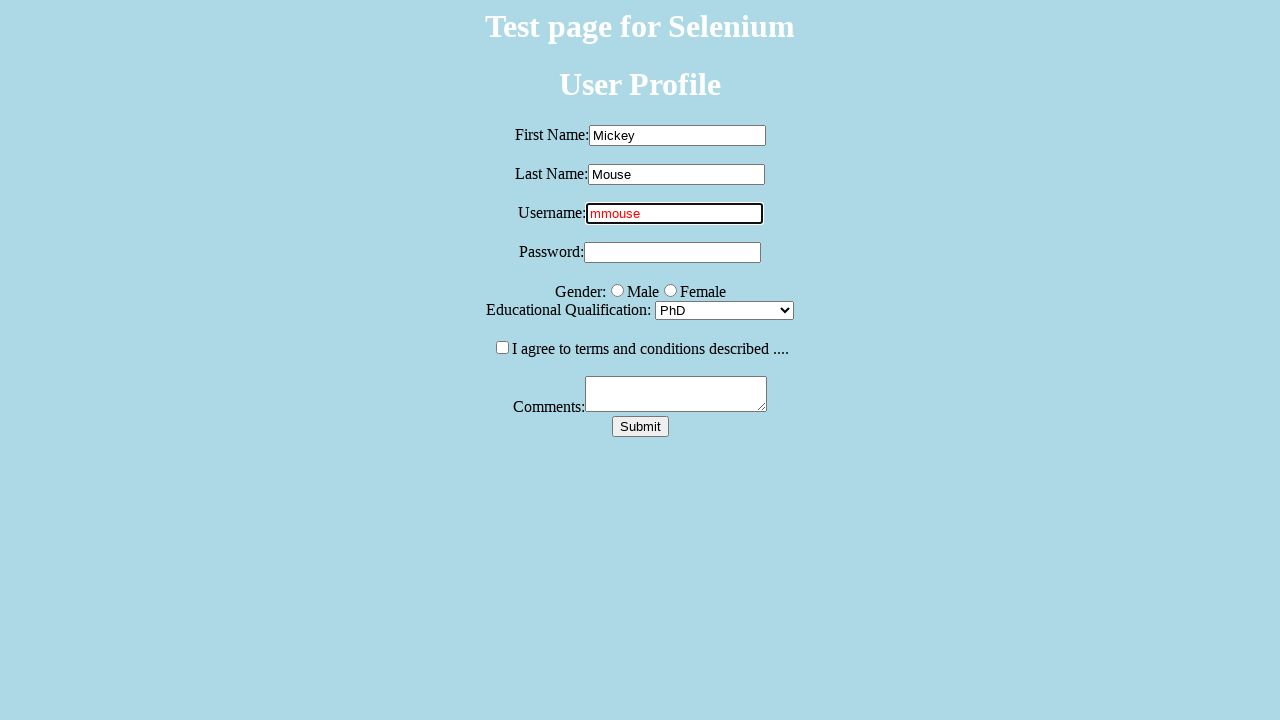

Filled in password with 'minnie' on .pwd
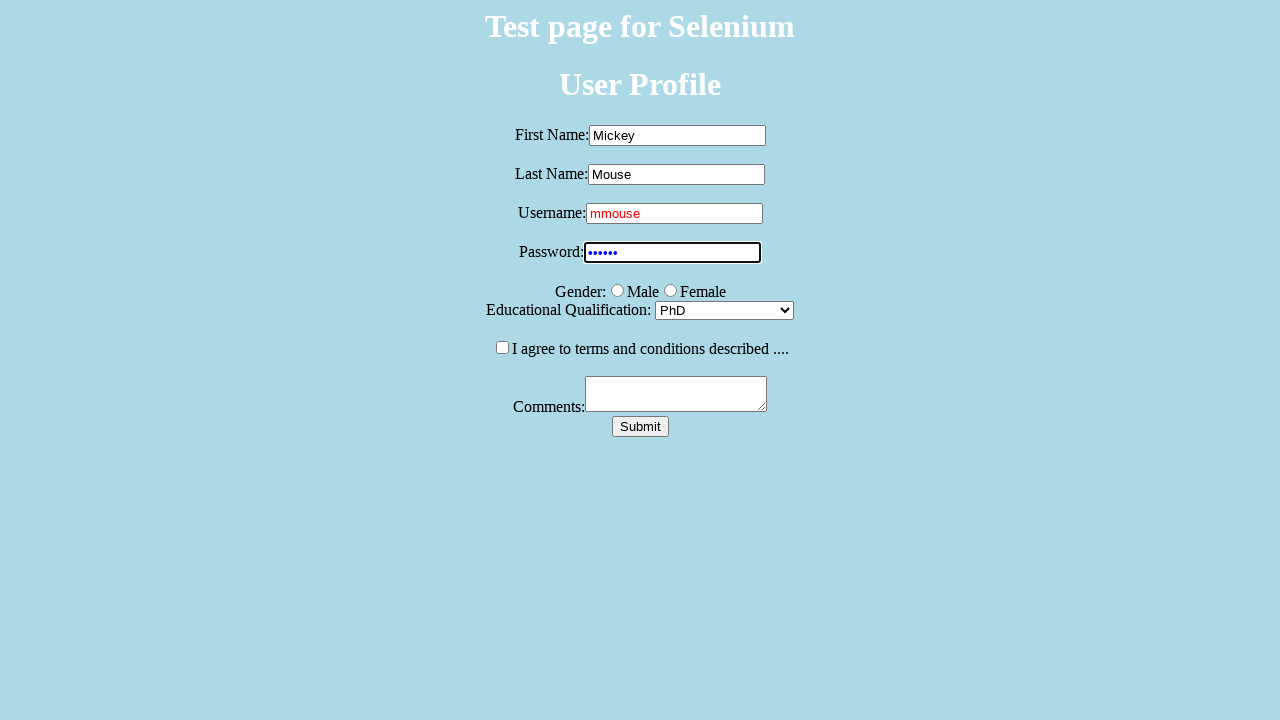

Selected female gender (second radio button) at (670, 290) on input[name='g'] >> nth=1
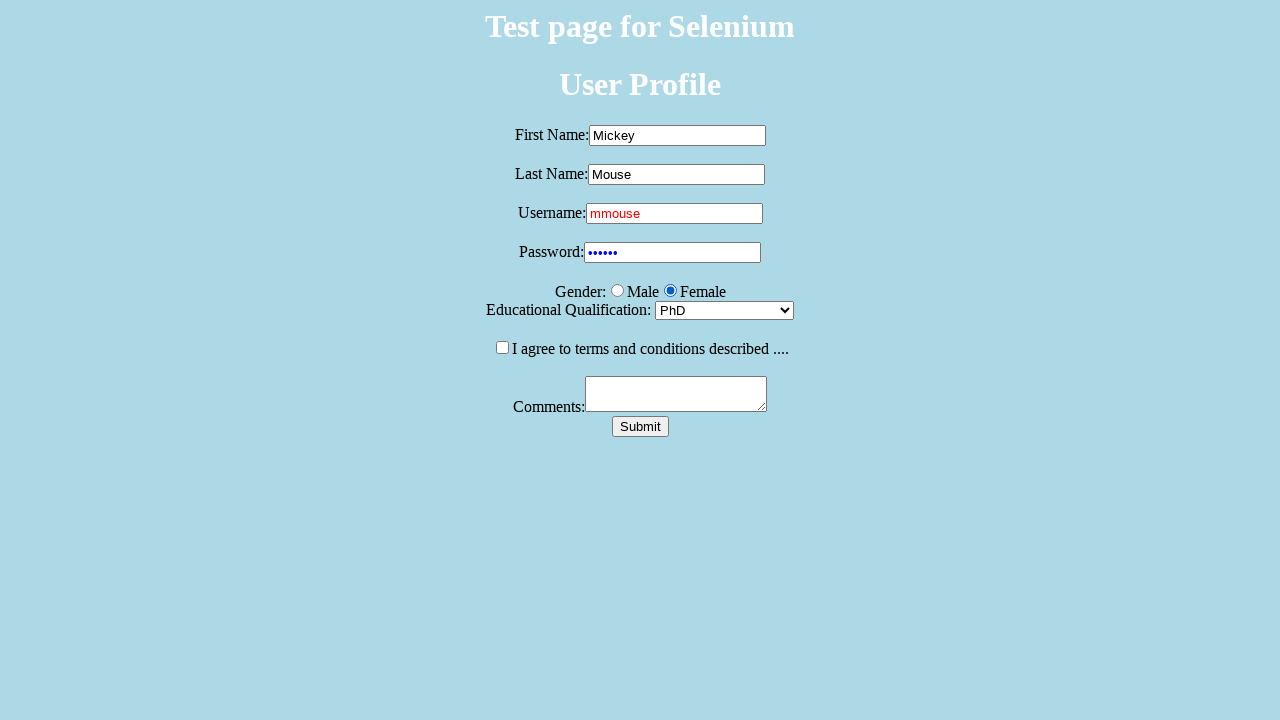

Clicked female gender radio button again at (670, 290) on input[name='g'] >> nth=1
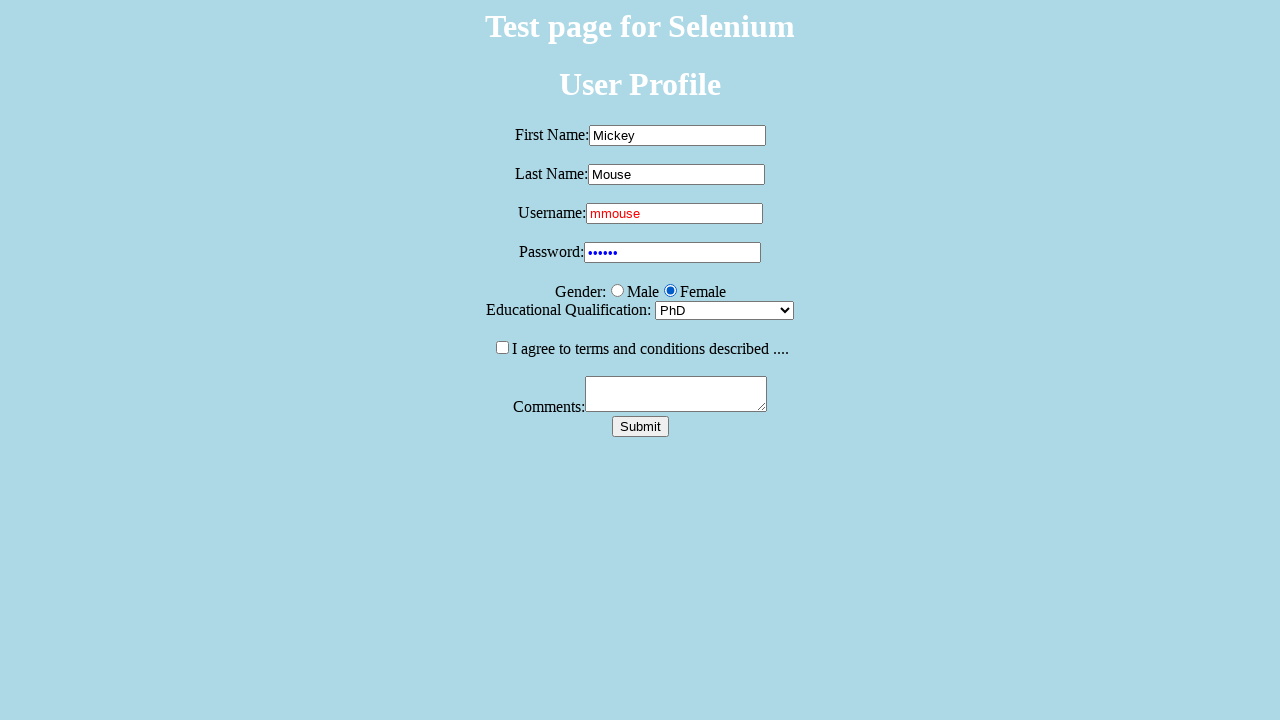

Appended 'Mickey' to first name field on #fname
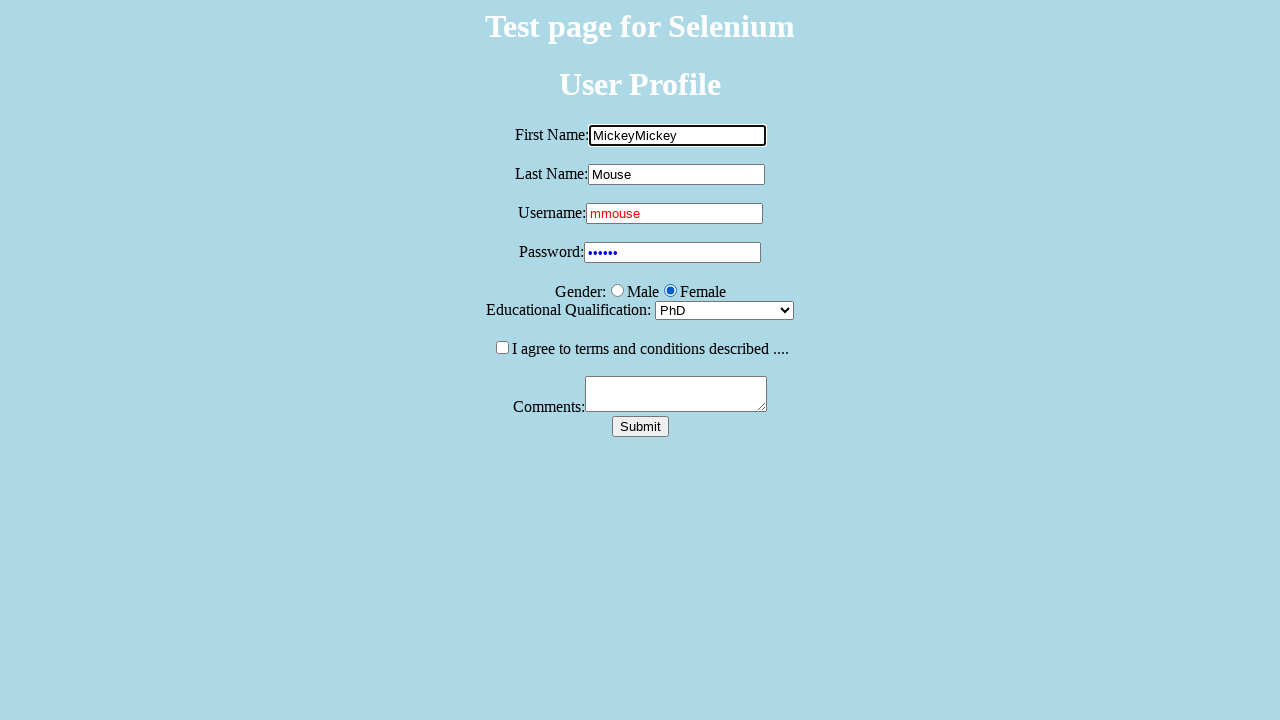

Appended 'Mickey' to first name field again on #fname
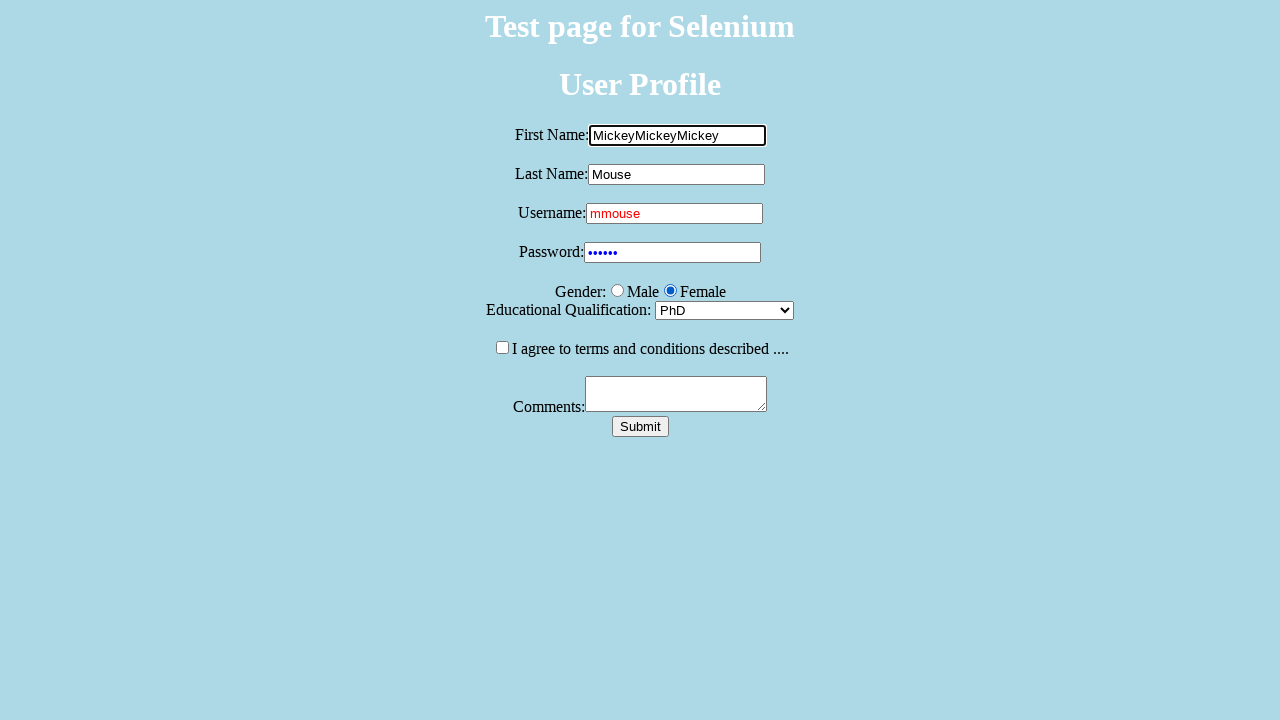

Cleared first name field on #fname
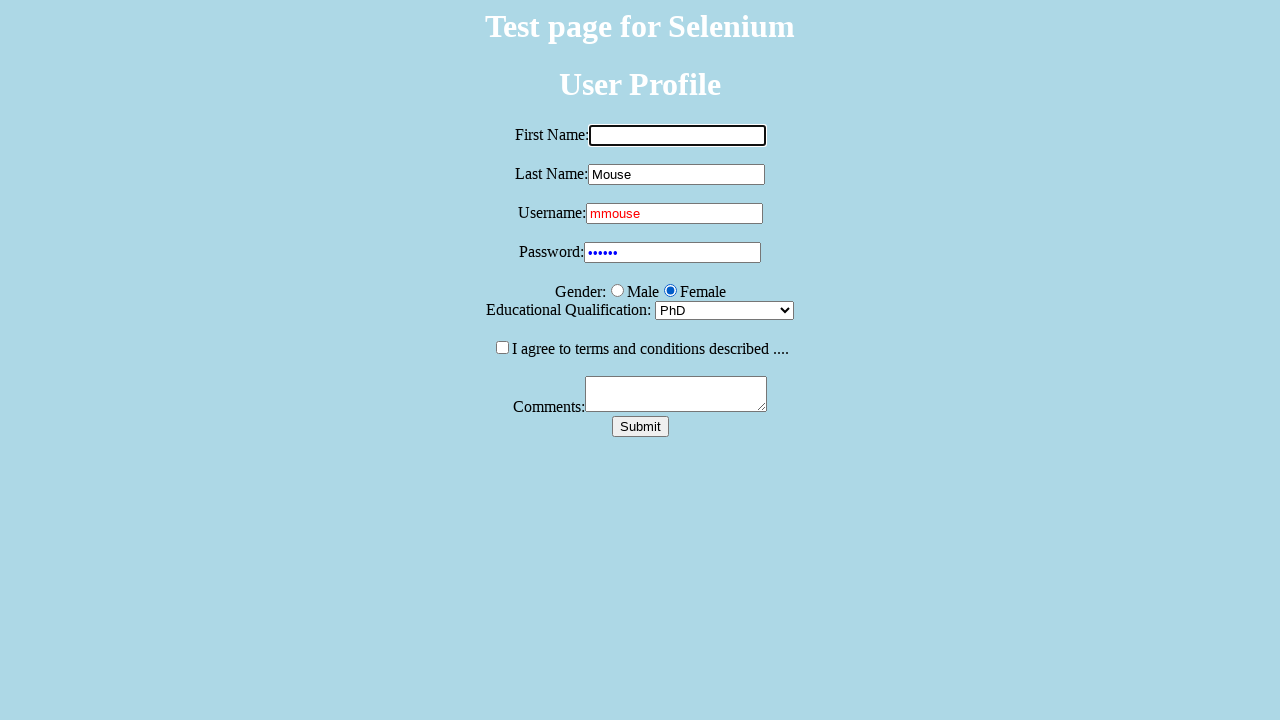

Re-filled first name with 'Mickey' on #fname
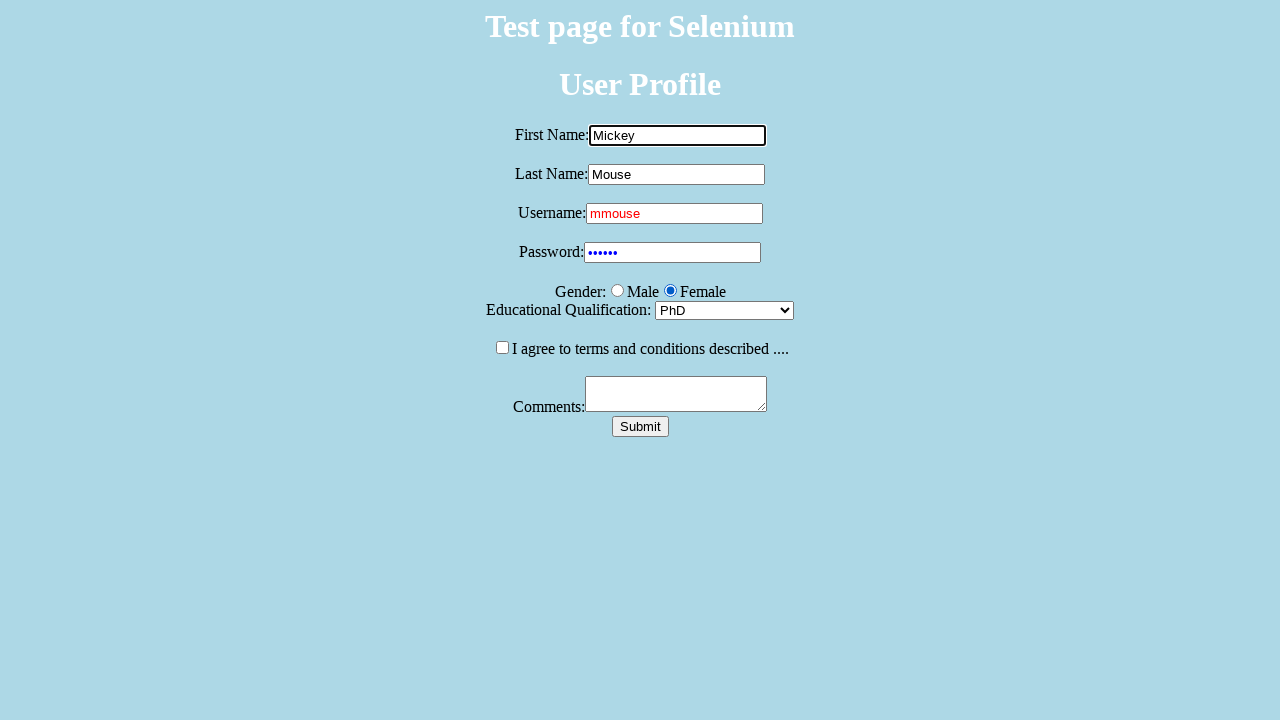

Selected 'Bachelors' from education dropdown (index 1) on select
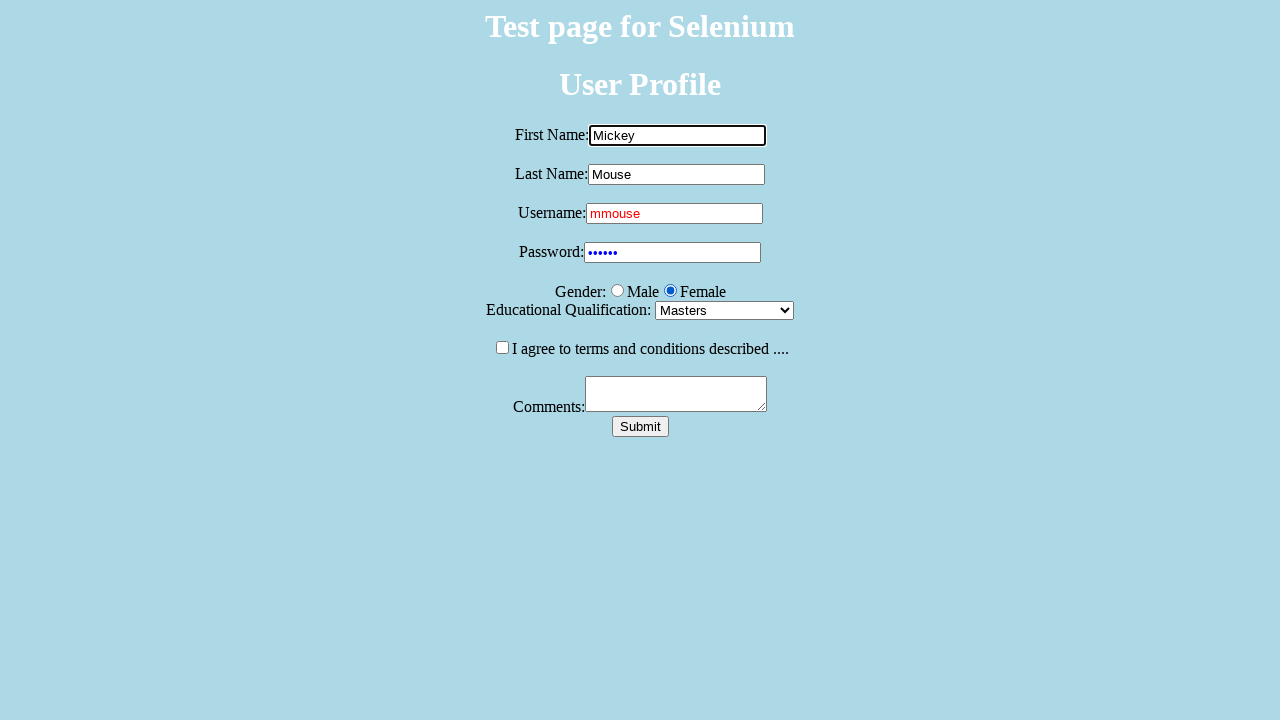

Checked the checkbox for terms and conditions at (502, 347) on input[type='checkbox']
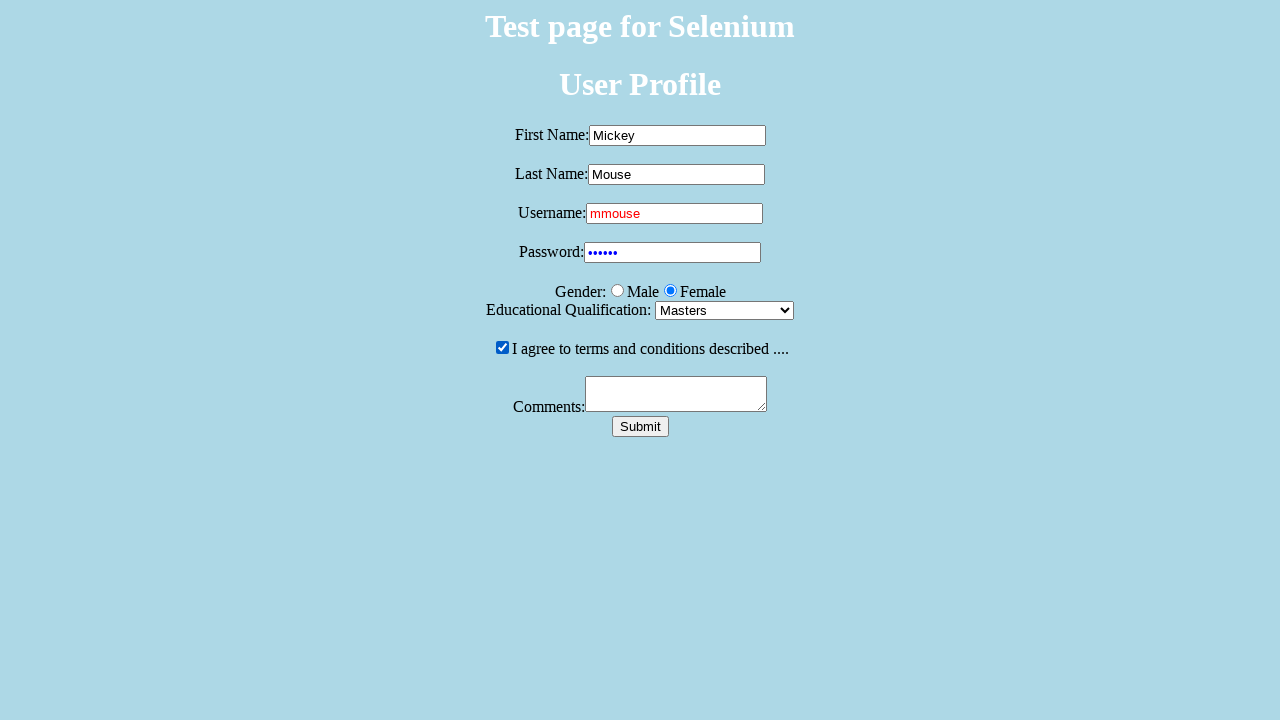

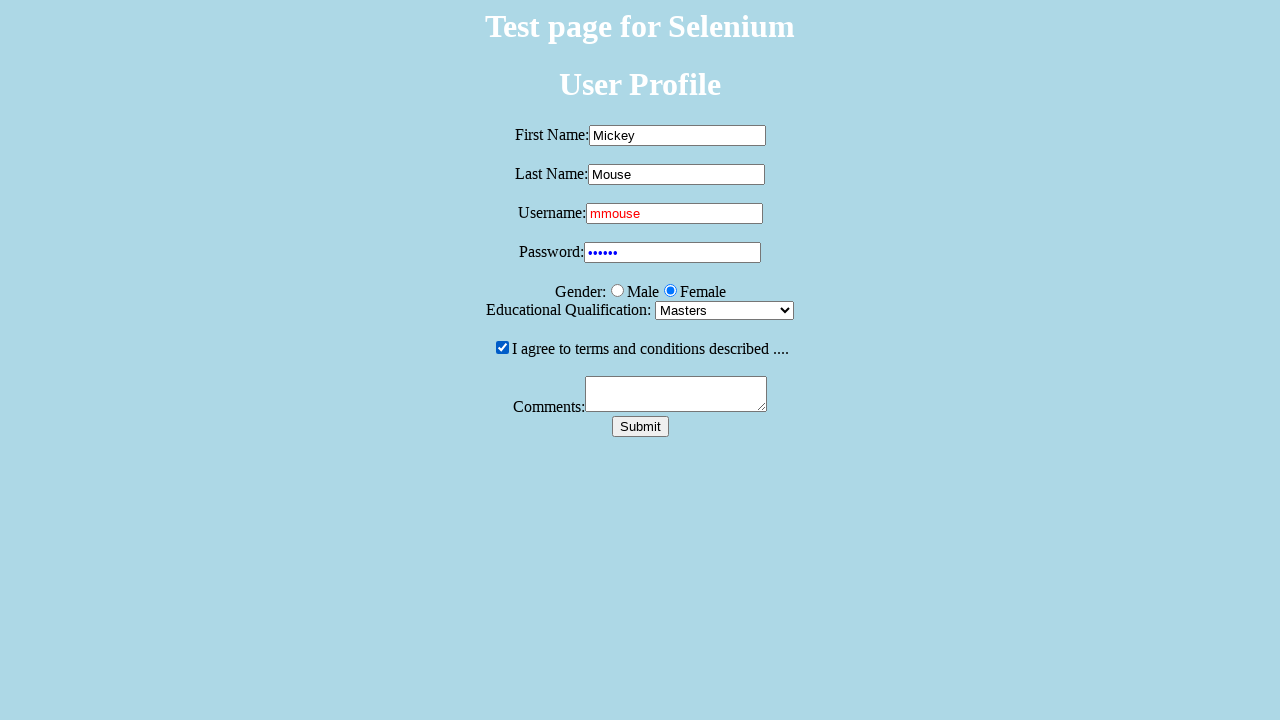